Tests alert functionality by entering a name in a text field, triggering an alert, and verifying the name appears in the alert message before accepting it

Starting URL: https://rahulshettyacademy.com/AutomationPractice/

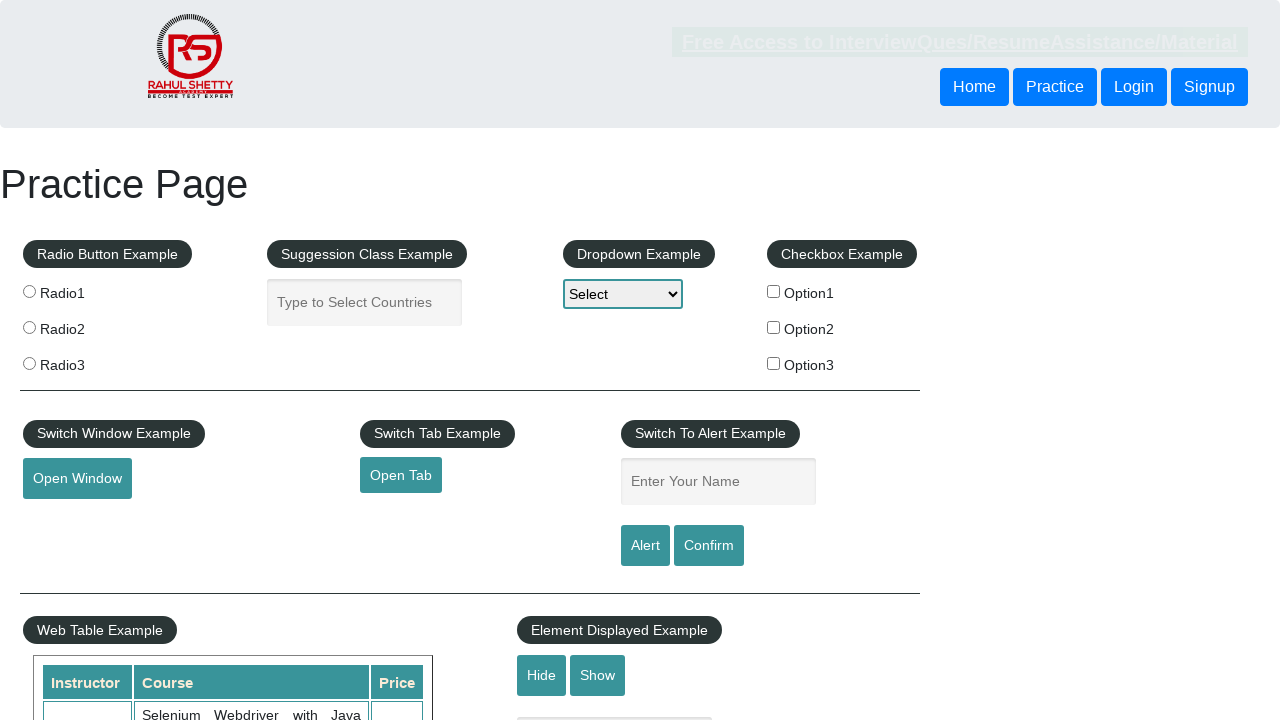

Entered 'Shreya' in the name text field on #name
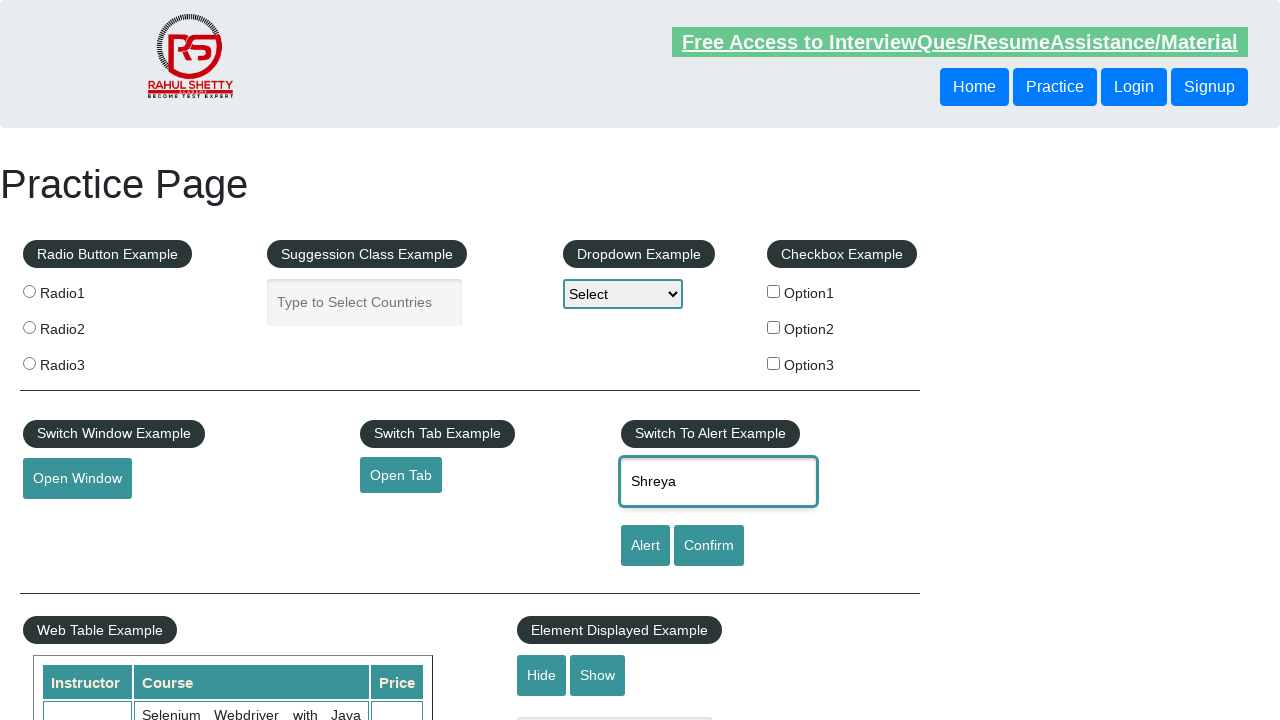

Clicked alert button to trigger alert dialog at (645, 546) on #alertbtn
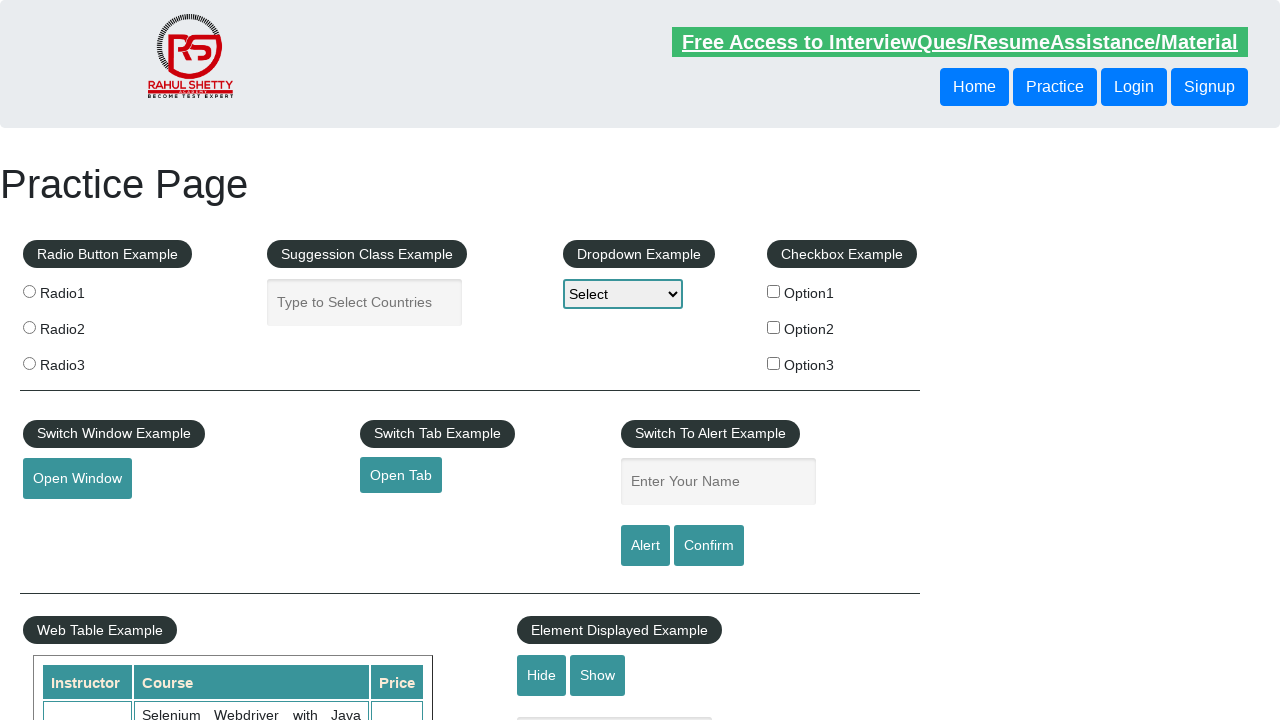

Set up dialog handler to accept alerts
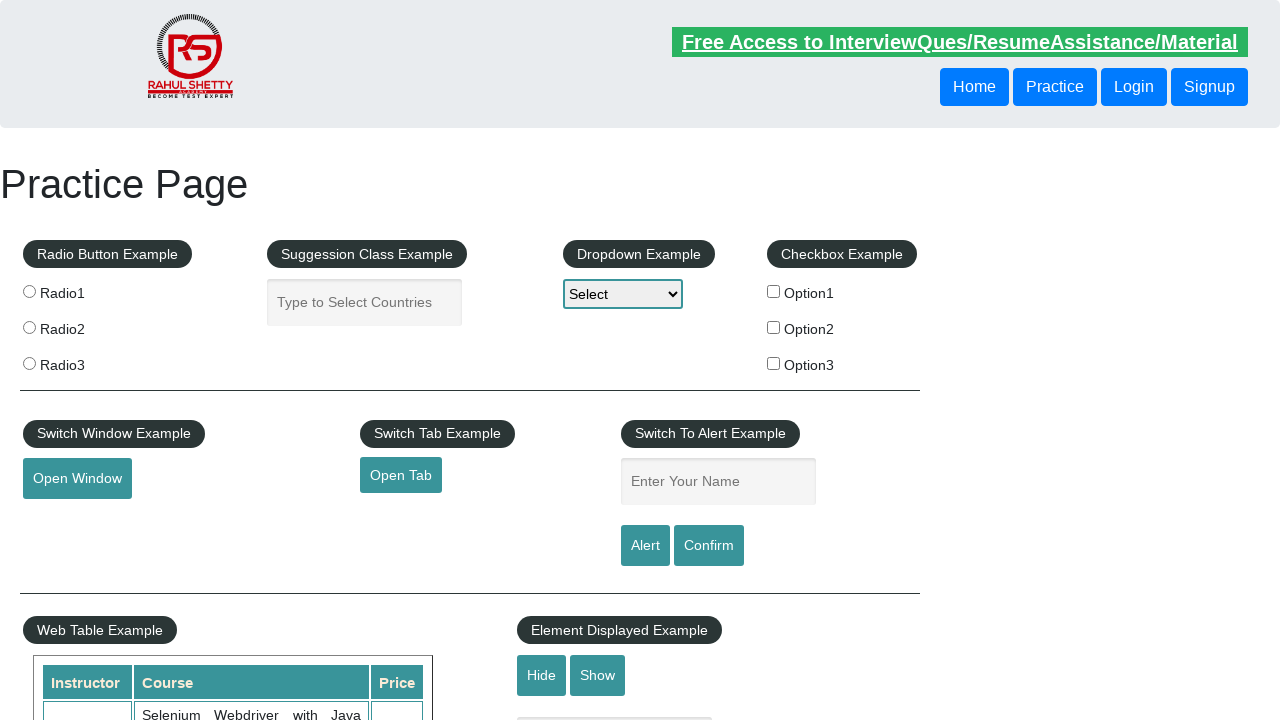

Re-entered 'Shreya' in the name text field on #name
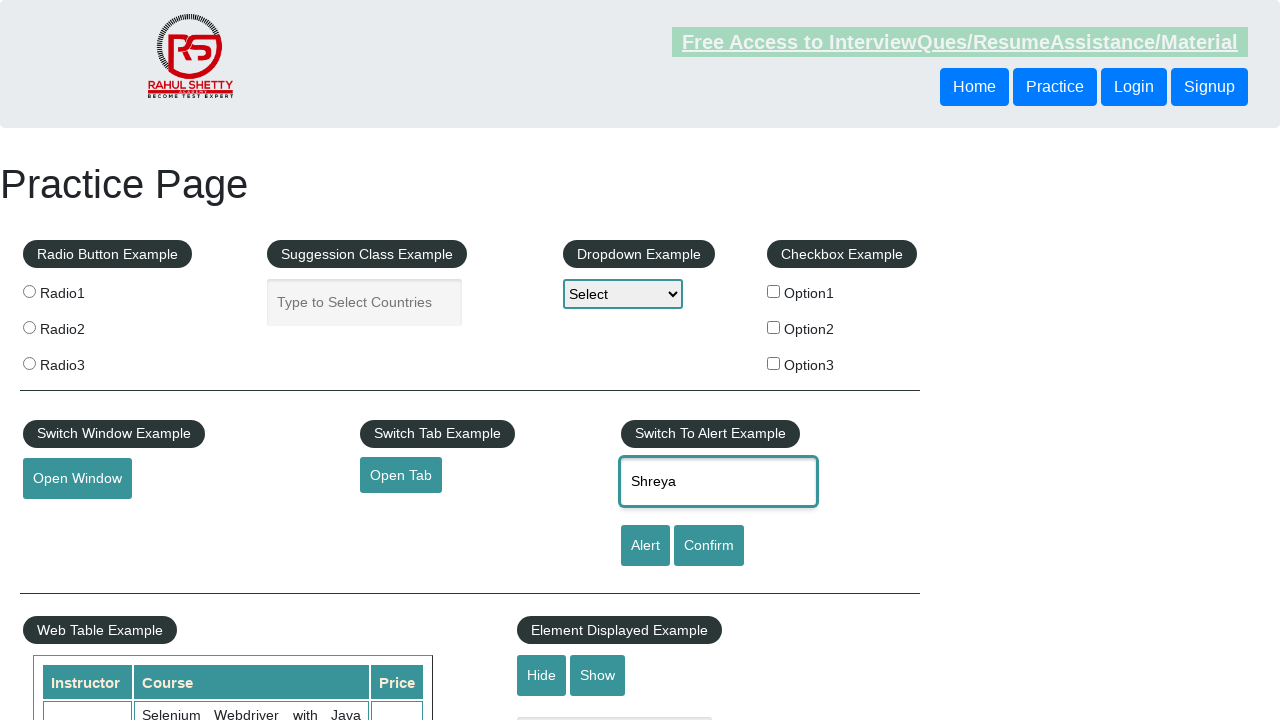

Clicked alert button again to trigger and handle alert with name verification at (645, 546) on #alertbtn
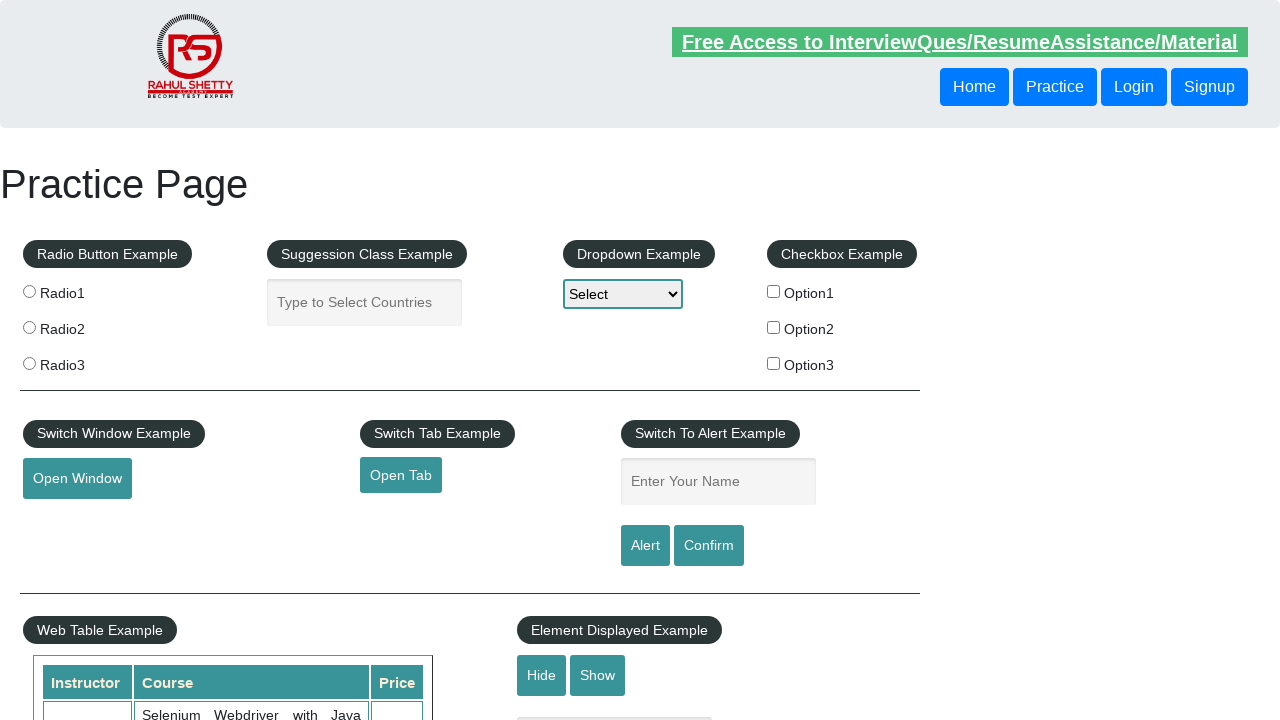

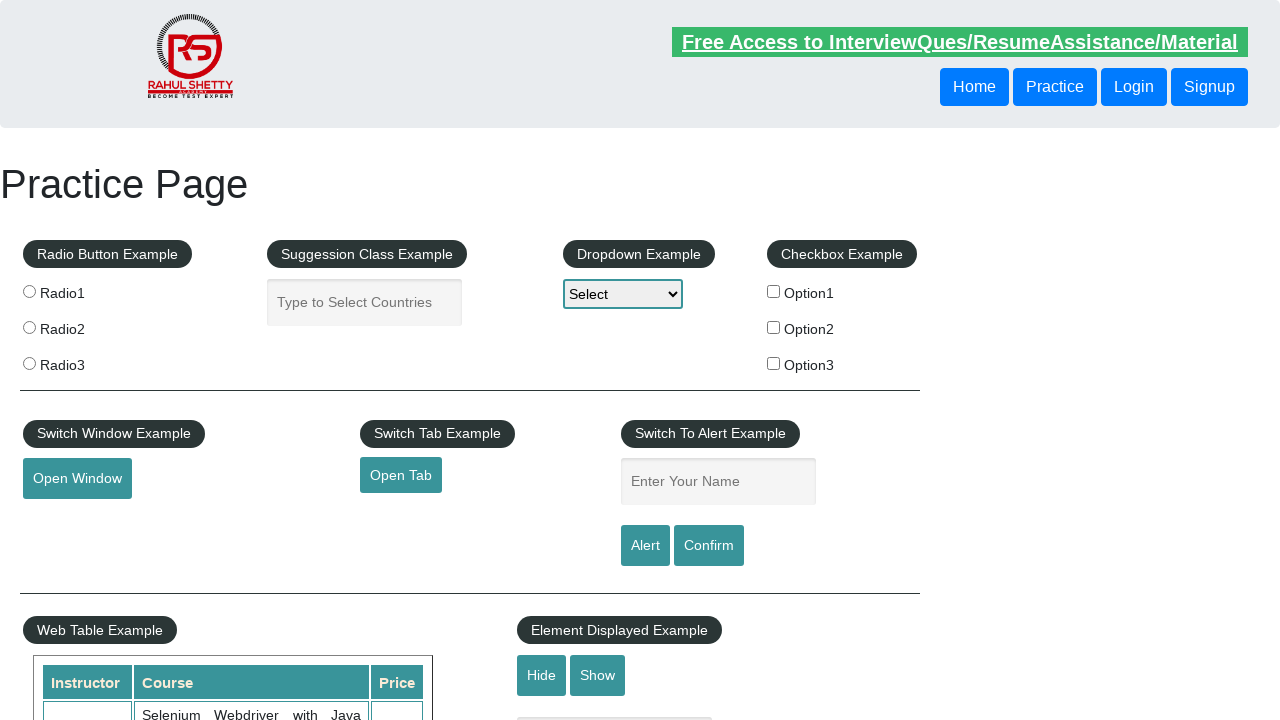